Tests alert handling by entering a name and confirming the alert dialog

Starting URL: https://codenboxautomationlab.com/practice/

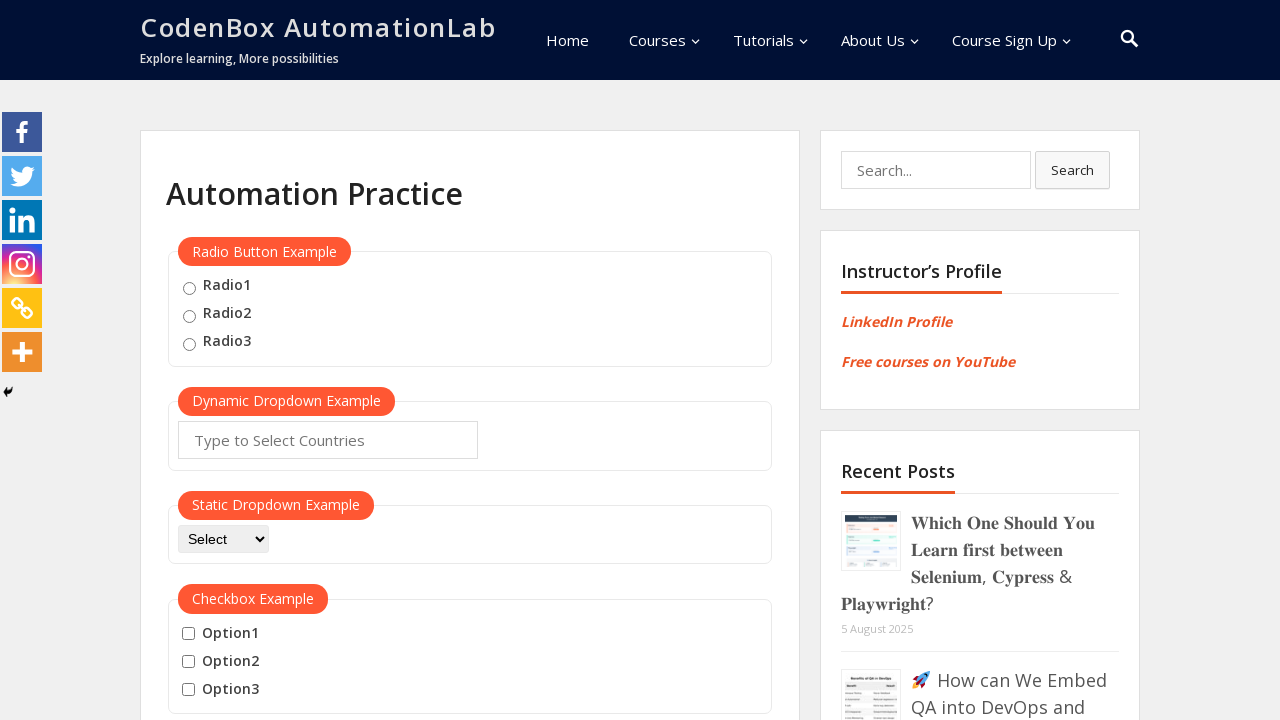

Entered 'Noor' in the name field on #name
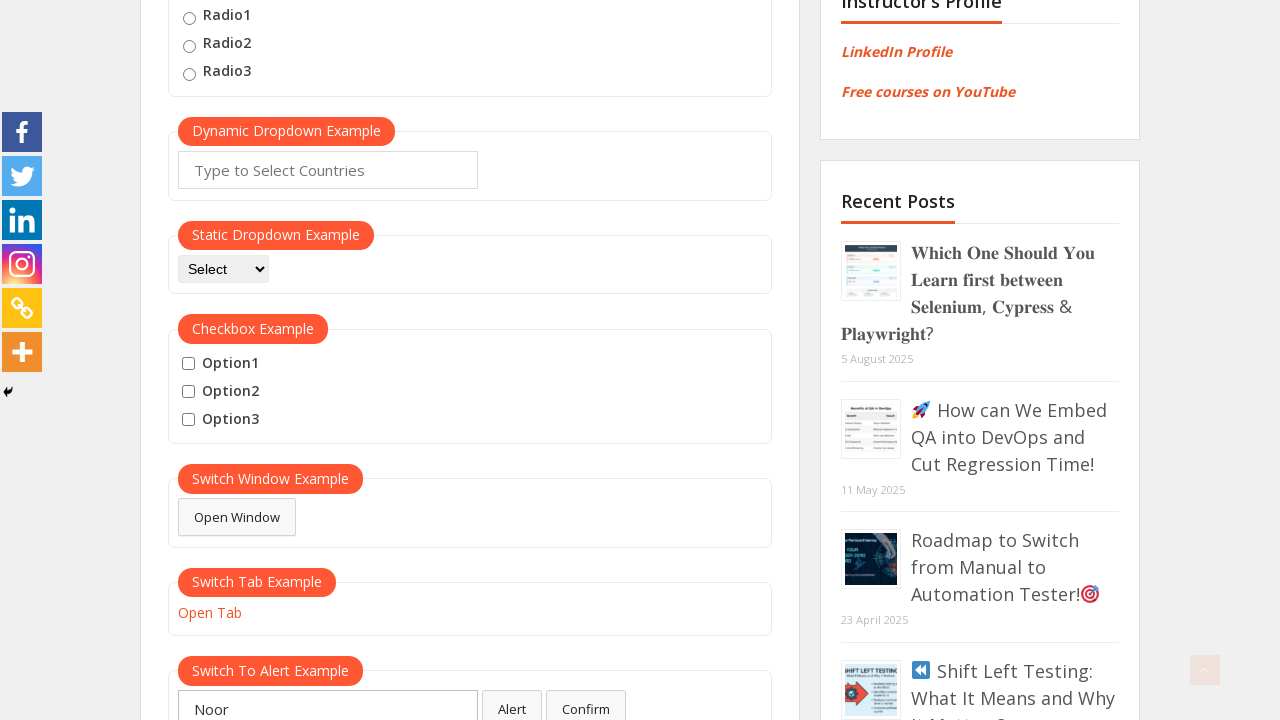

Set up dialog handler to accept alerts
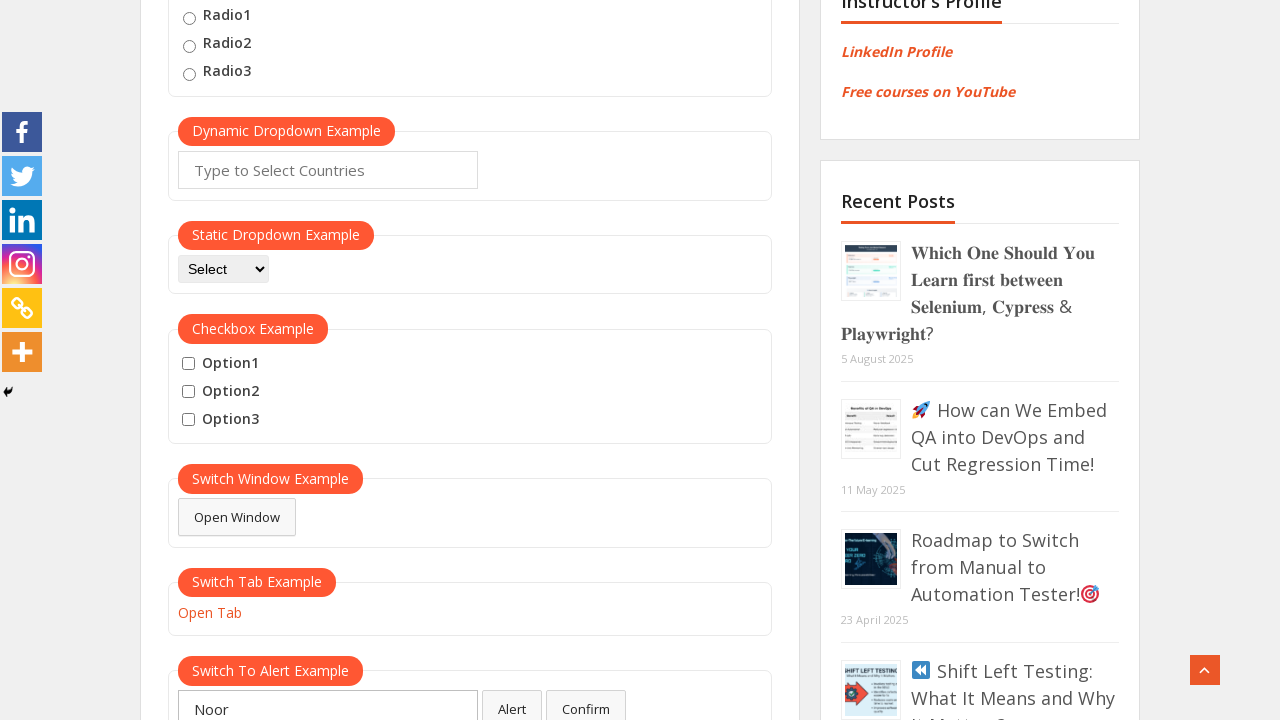

Clicked confirm button and alert was accepted at (586, 701) on #confirmbtn
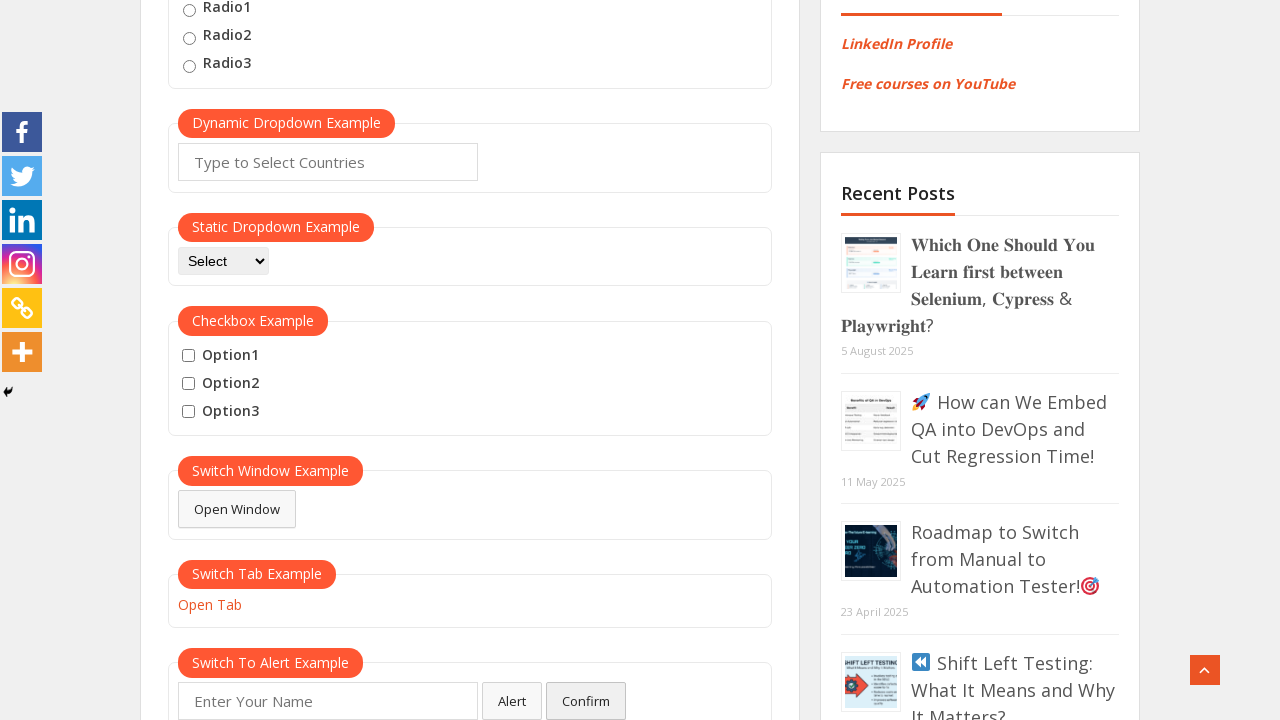

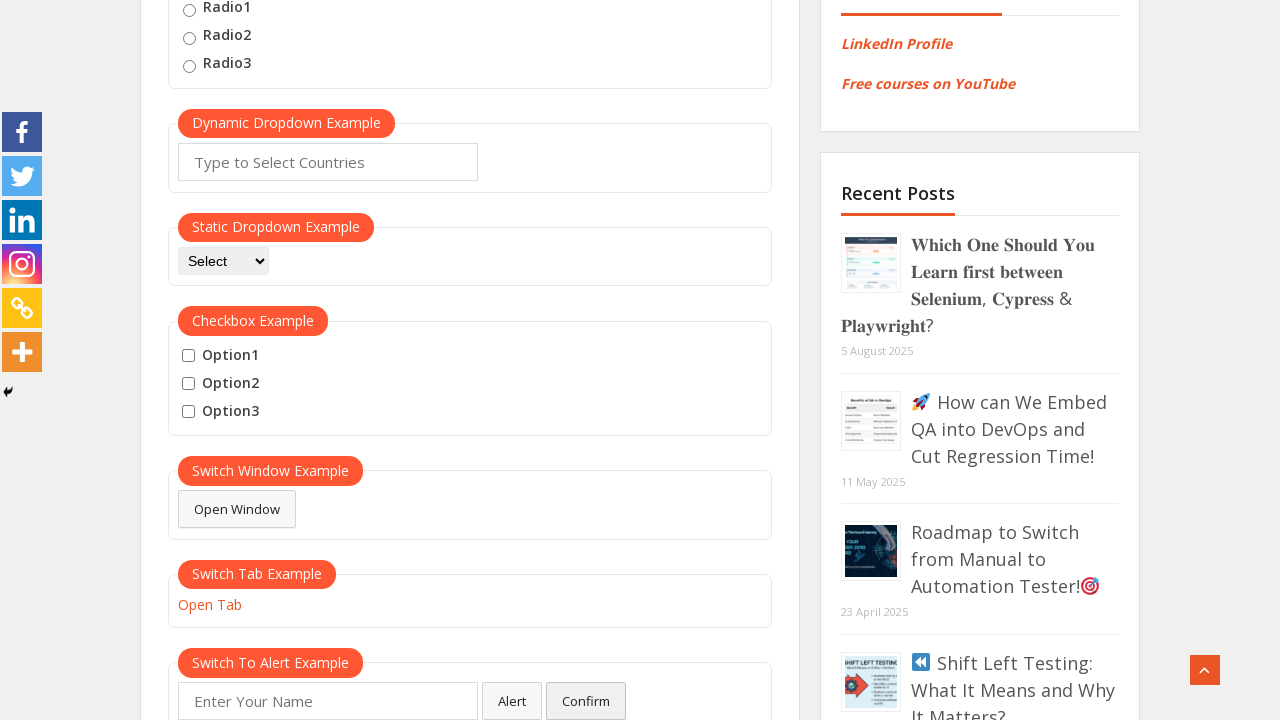